Tests an electric floor heating calculator by entering room dimensions, selecting room and heating types, and verifying the calculated power output values.

Starting URL: https://kermi-fko.ru/raschety/Calc-Rehau-Solelec.aspx

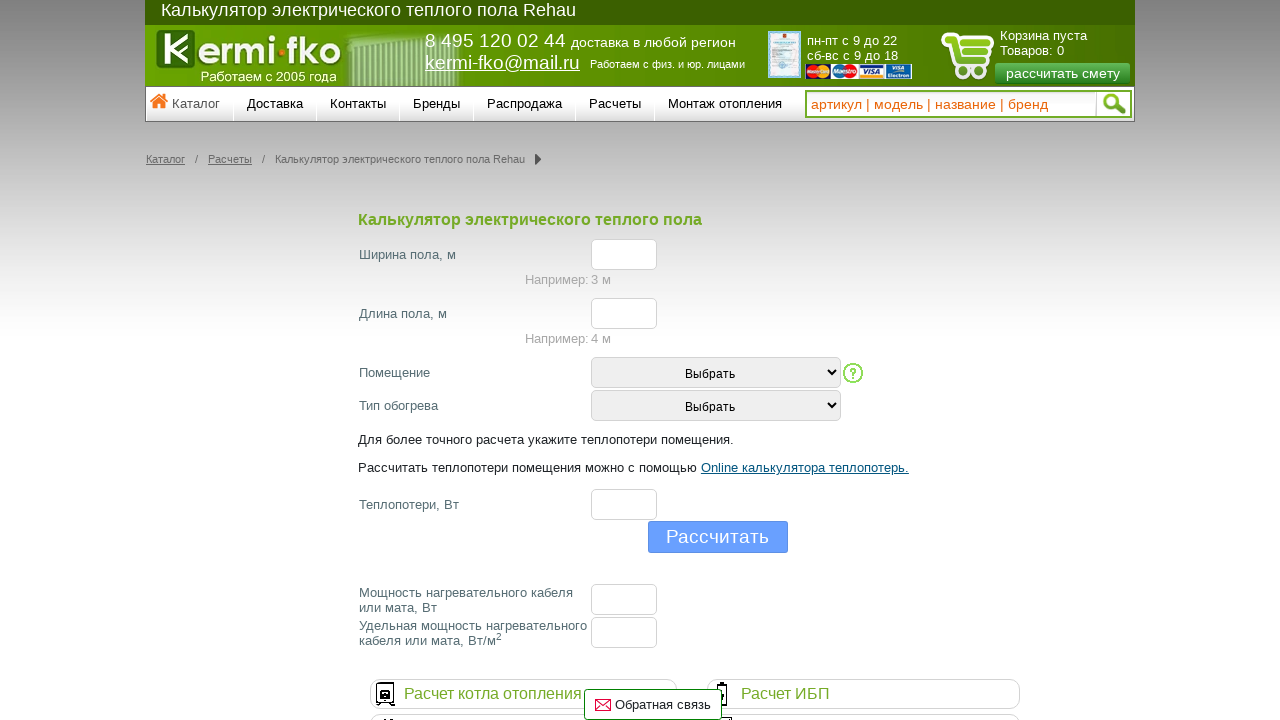

Filled width input field with value '12' on #el_f_width
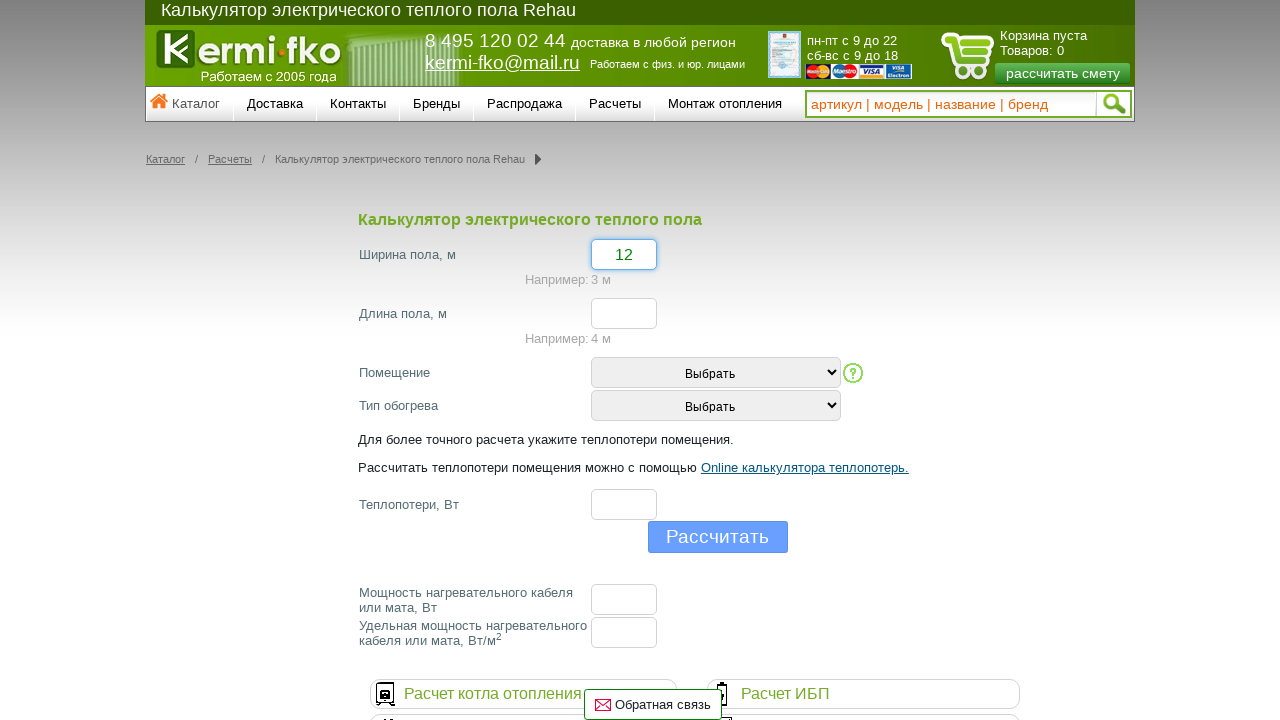

Filled length input field with value '20' on #el_f_lenght
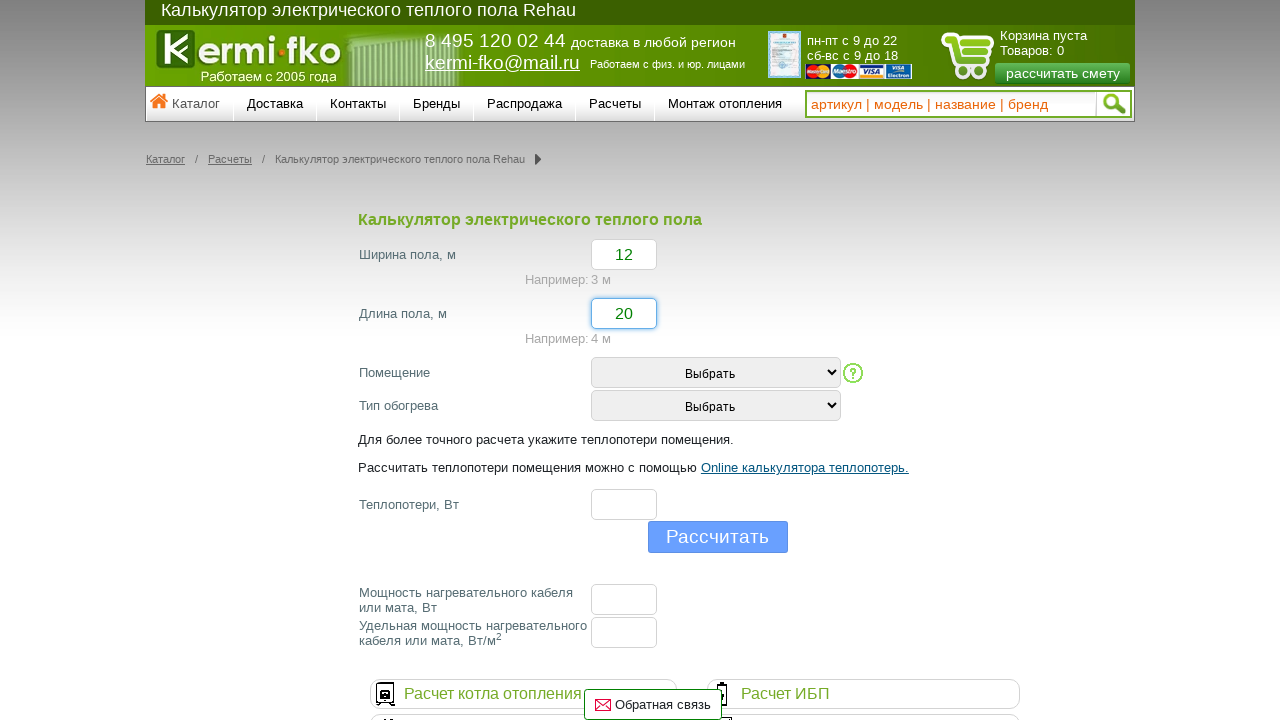

Selected room type (second option) on #room_type
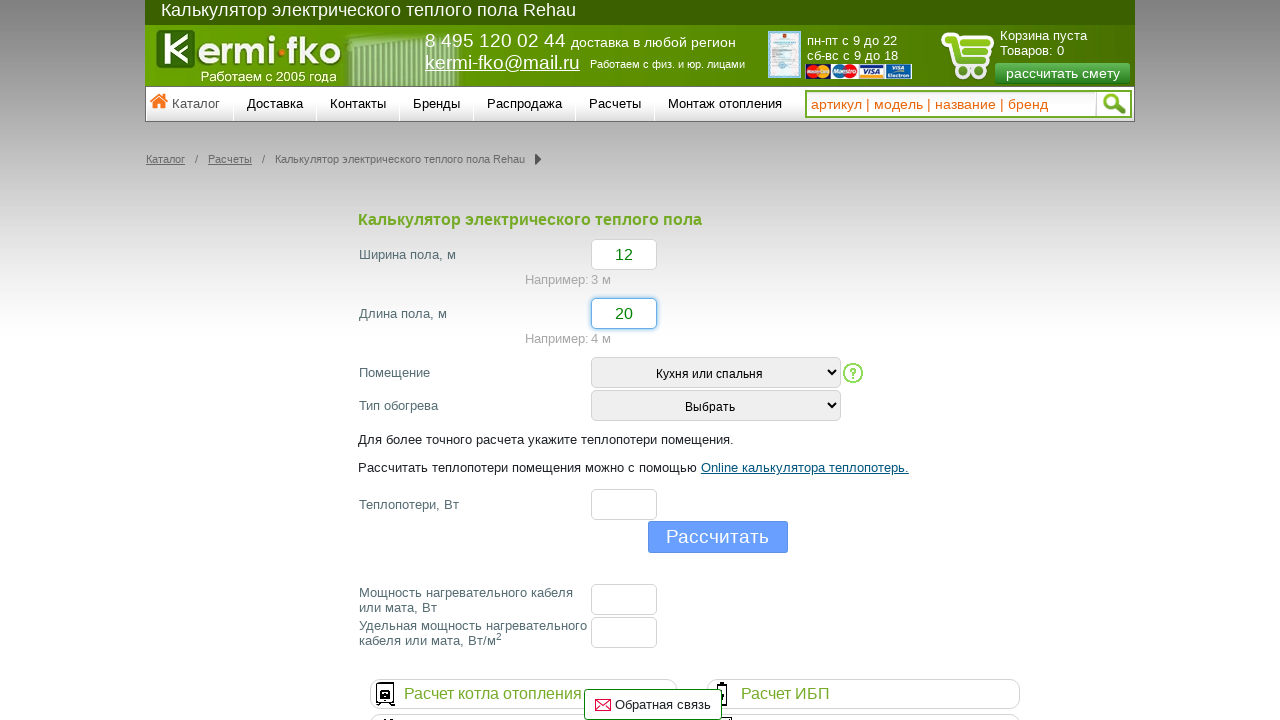

Selected heating type with value '2' on #heating_type
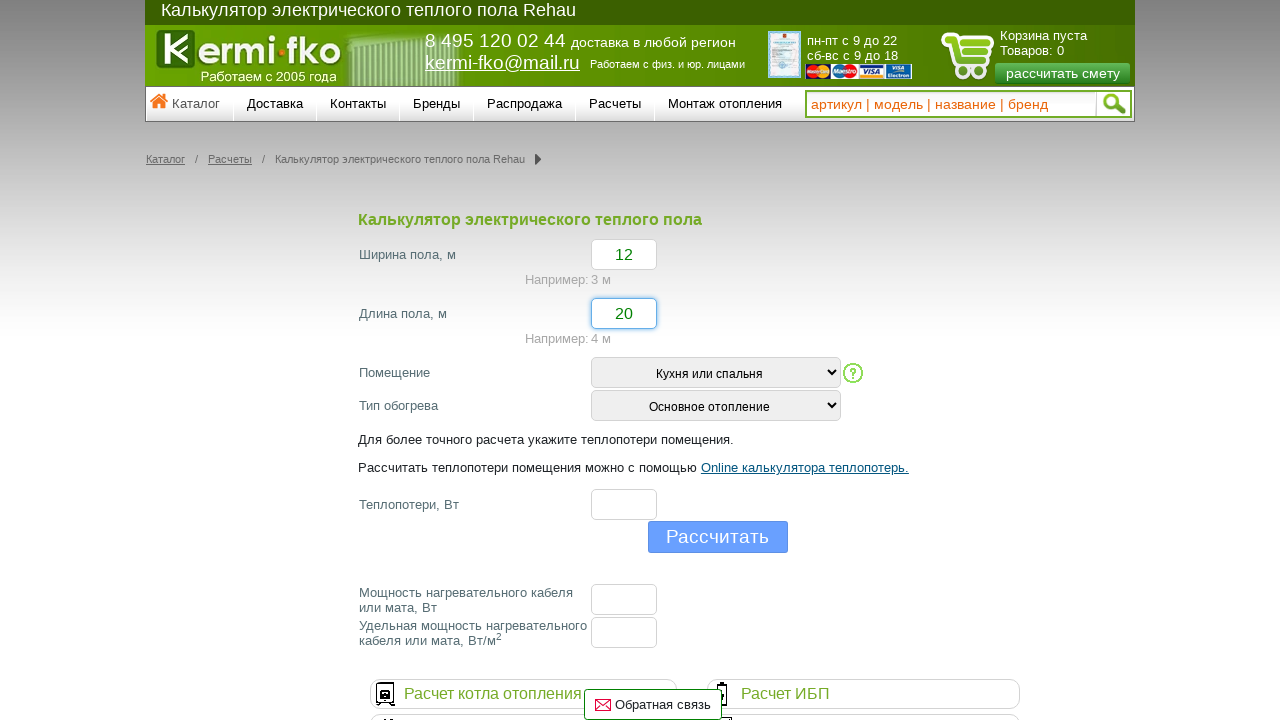

Filled losses input field with value '0' on #el_f_losses
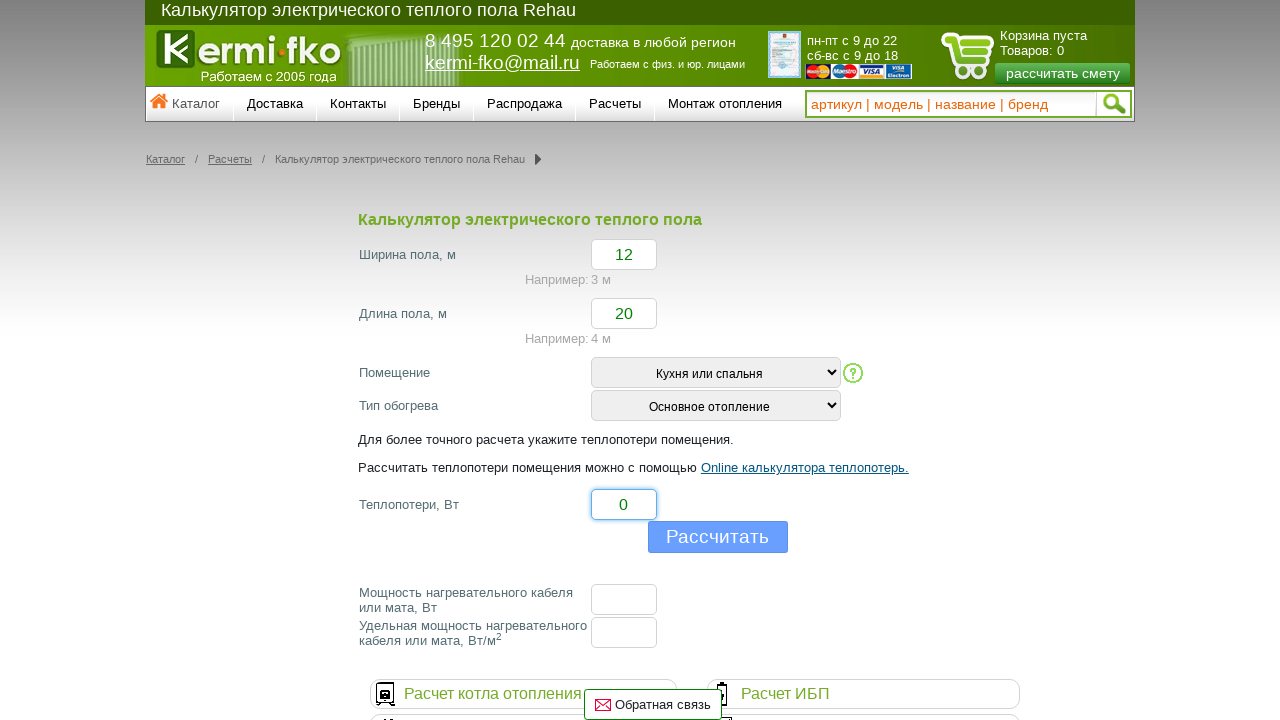

Clicked calculate button at (718, 537) on input[name='button']
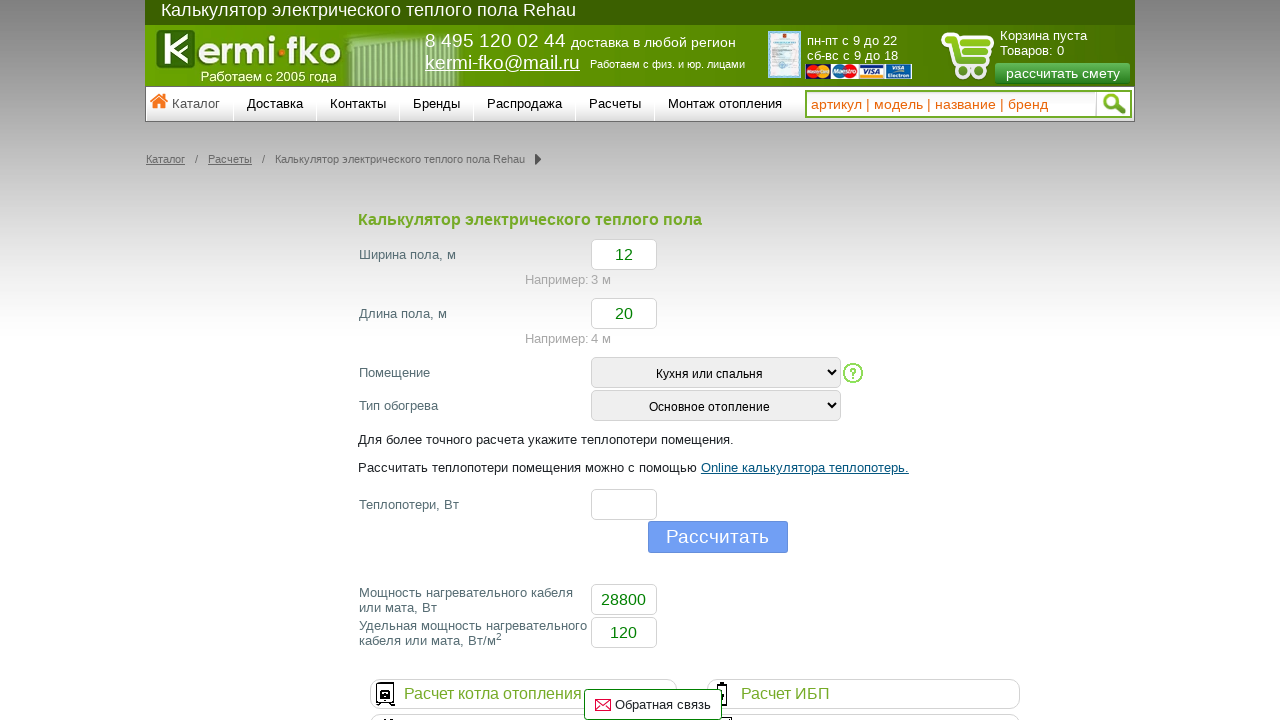

Floor cable power results appeared
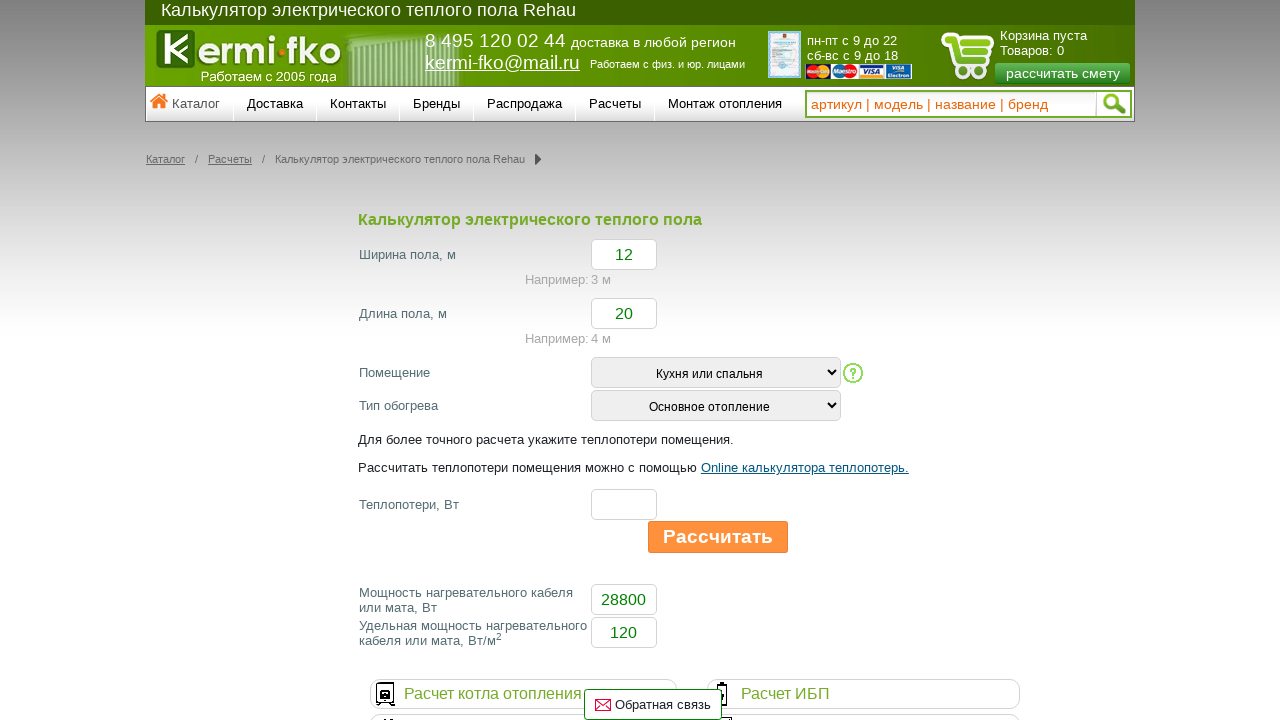

Specific floor cable power results appeared
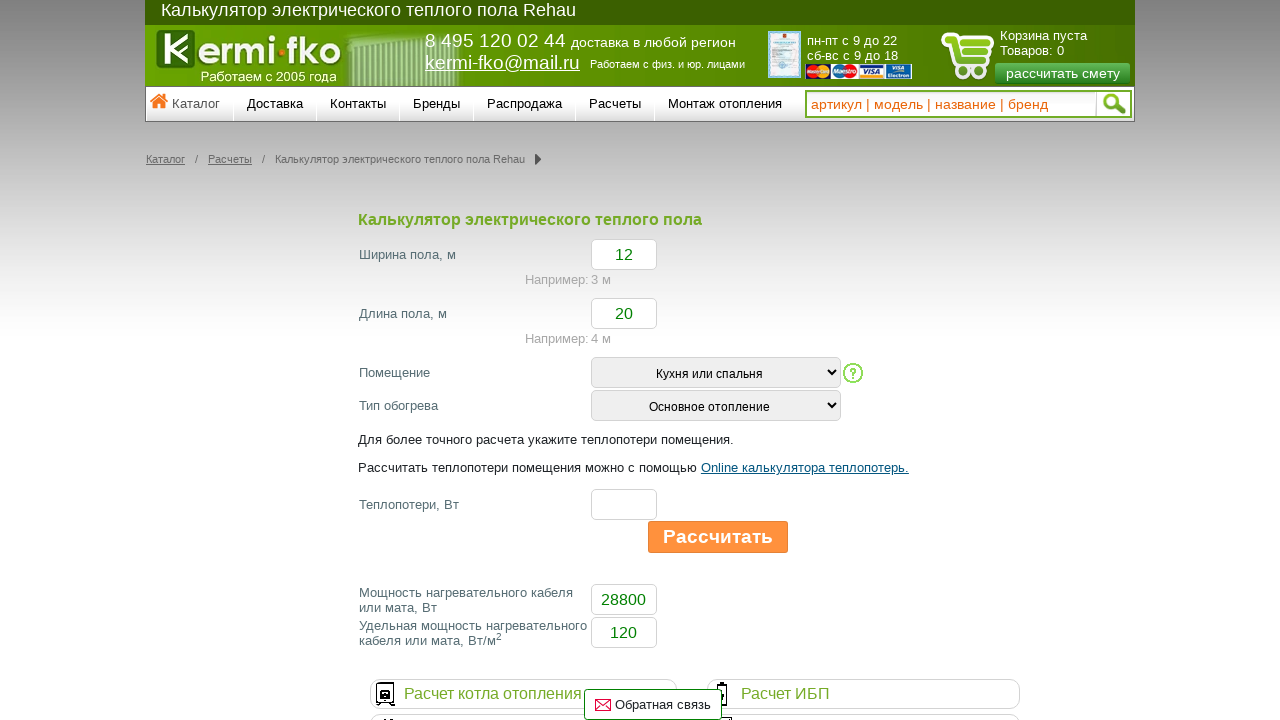

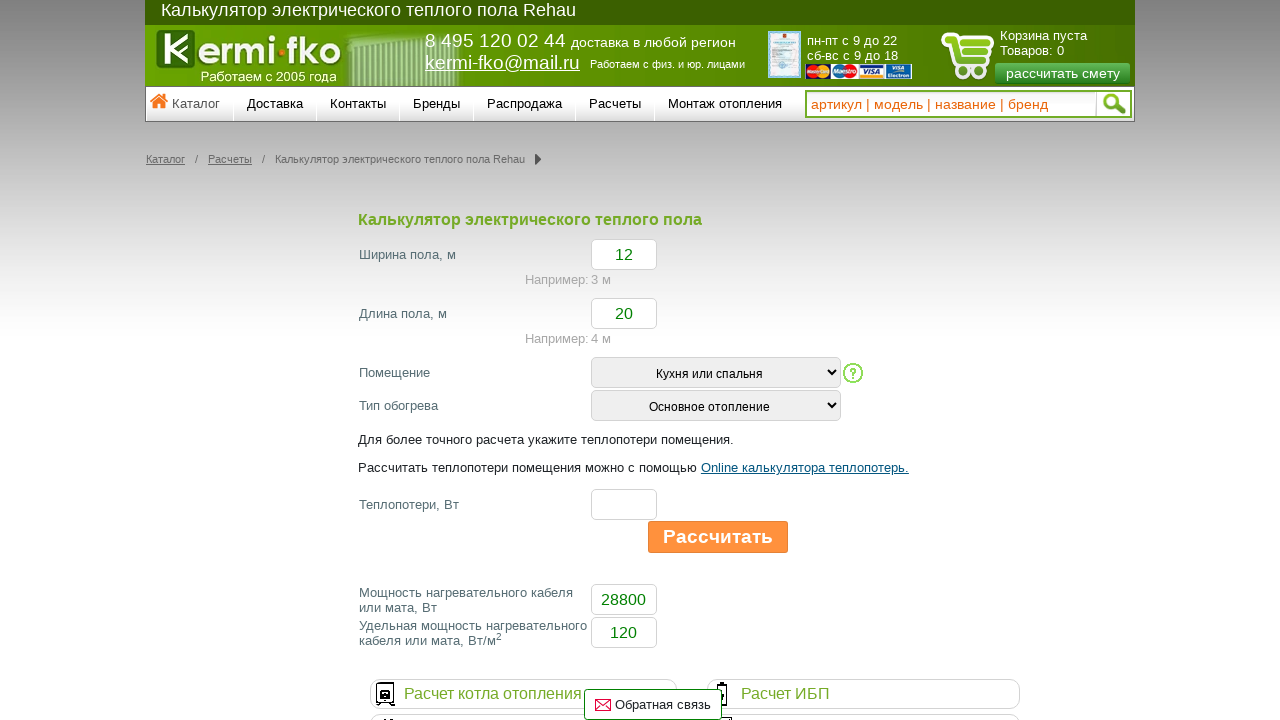